Tests text box form by filling in username and email fields, submitting the form, and verifying the output text displays correctly

Starting URL: https://demoqa.com/text-box

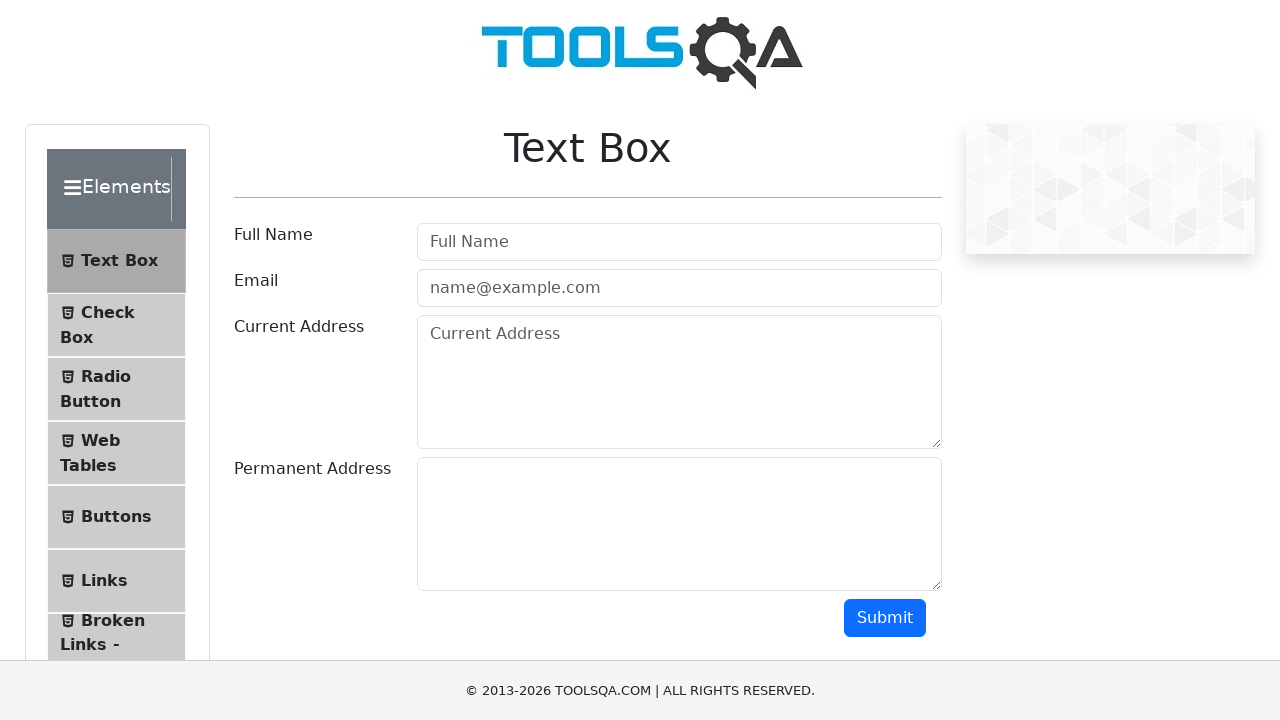

Filled username field with 'Carlos' on #userName
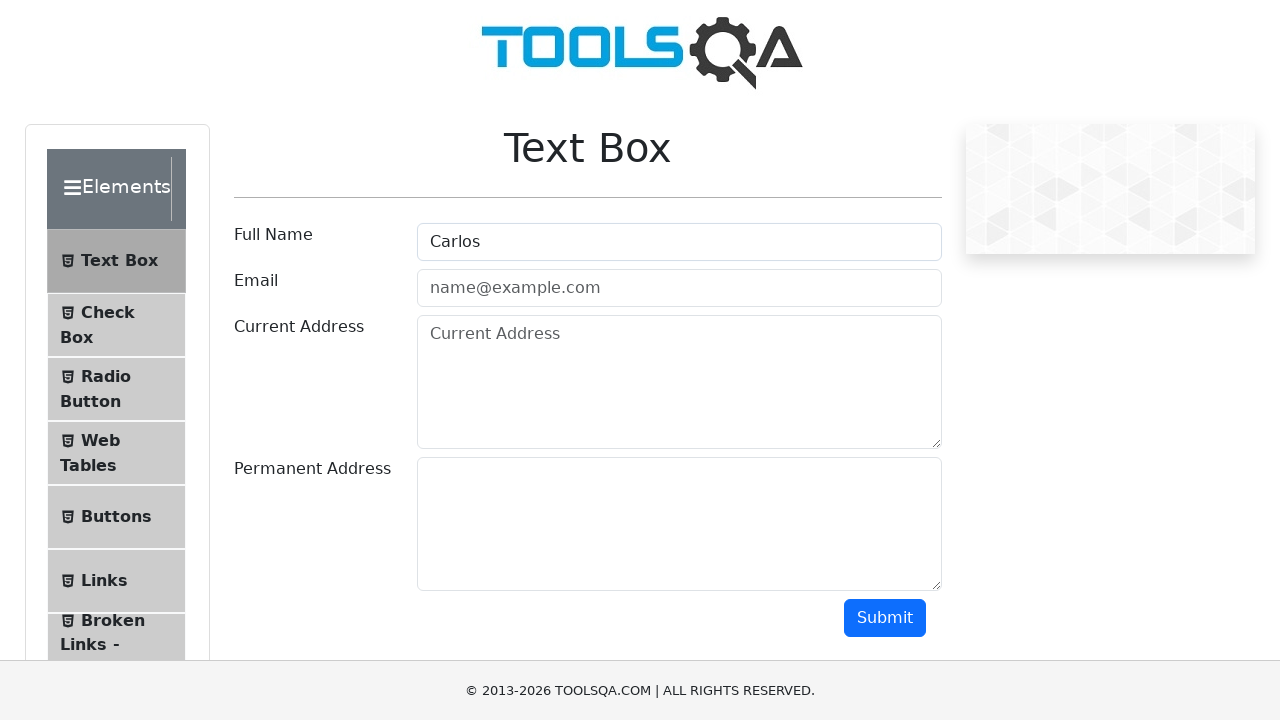

Filled email field with 'cmagana@gmail.com' on #userEmail
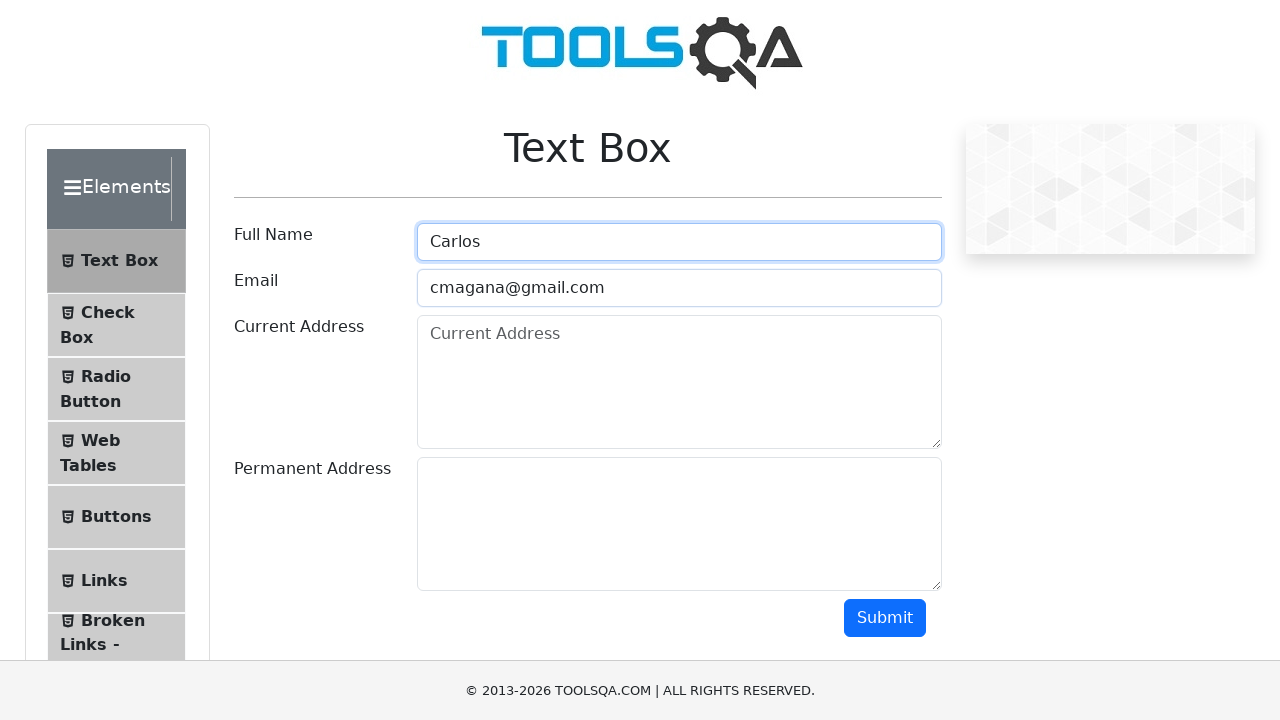

Clicked submit button to submit the form at (885, 618) on #submit
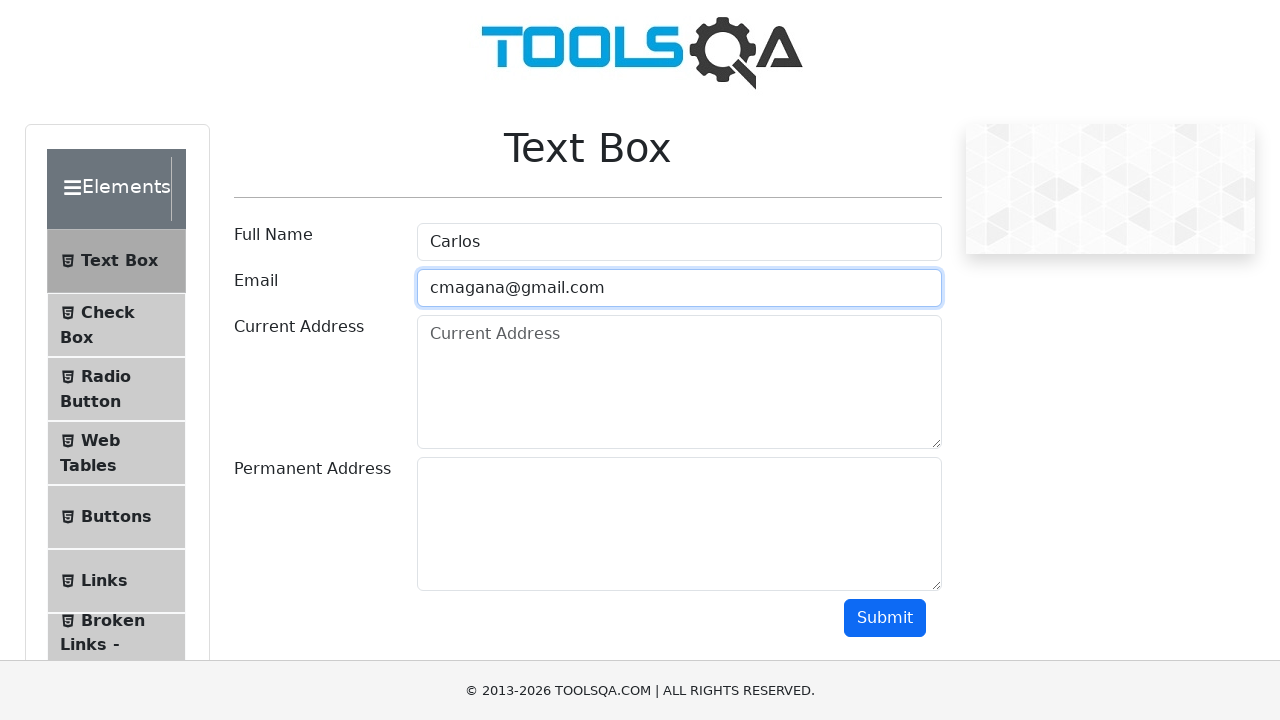

Name output field appeared after form submission
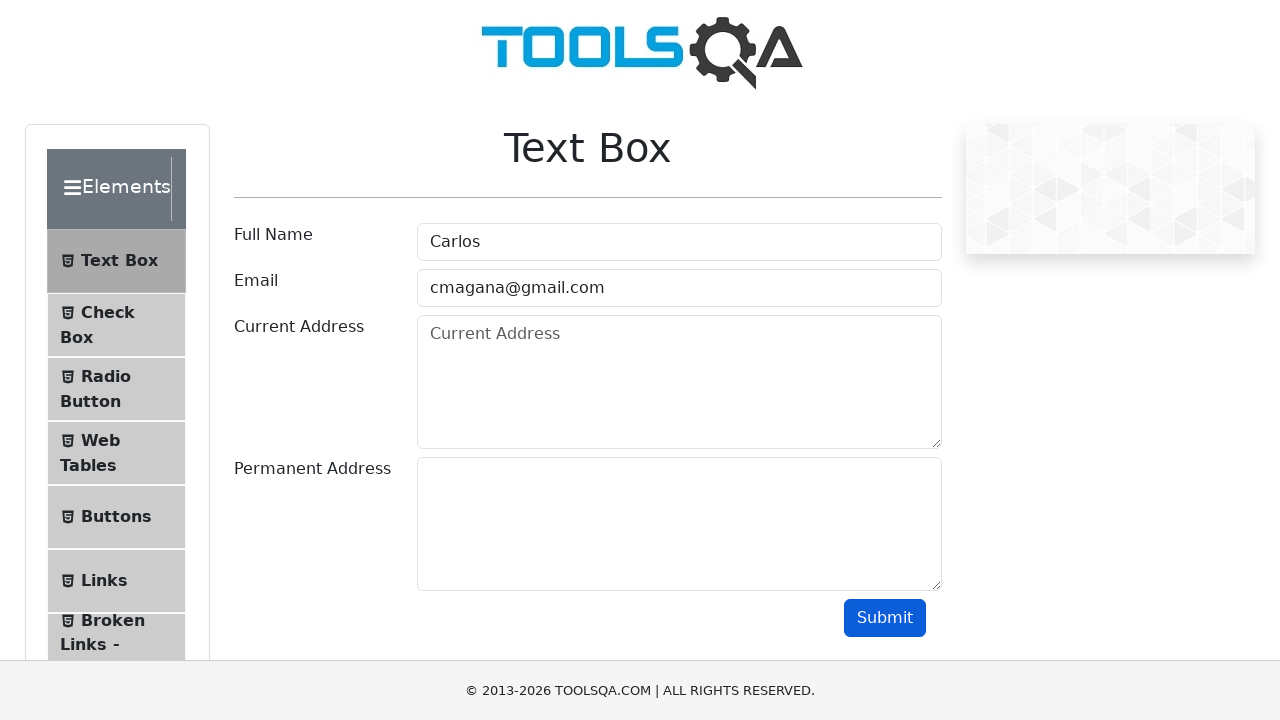

Email output field appeared after form submission
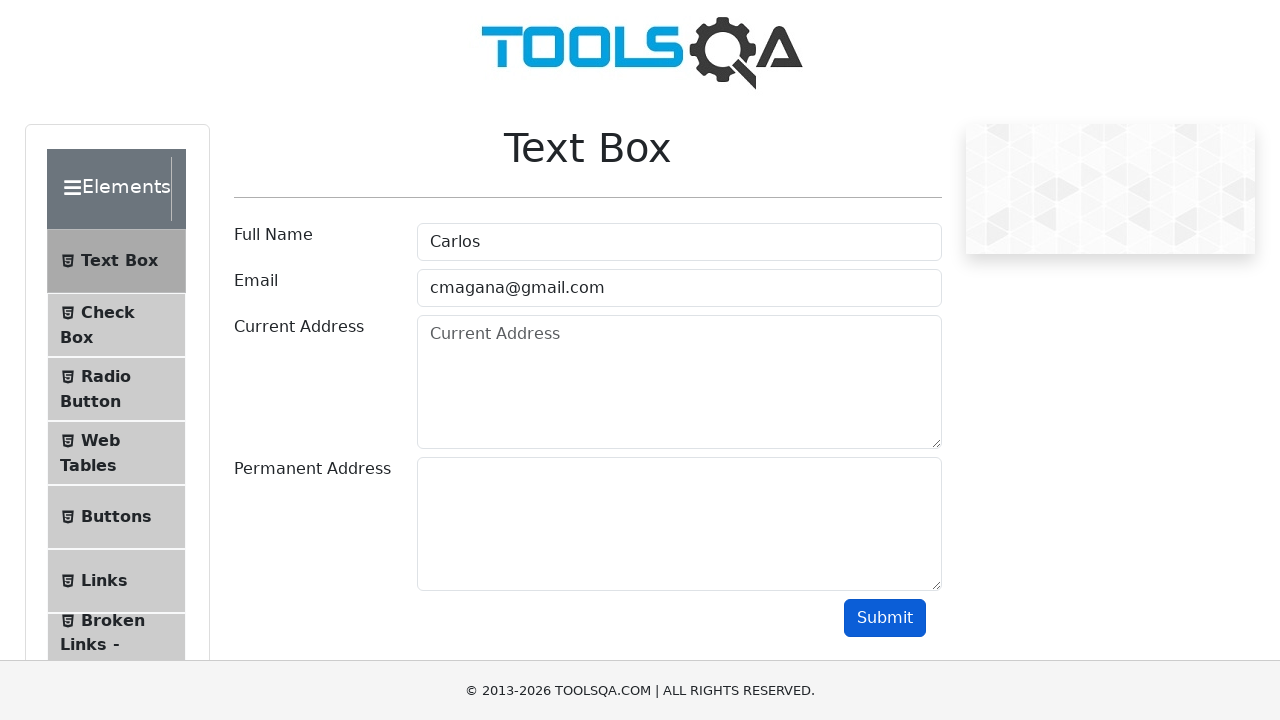

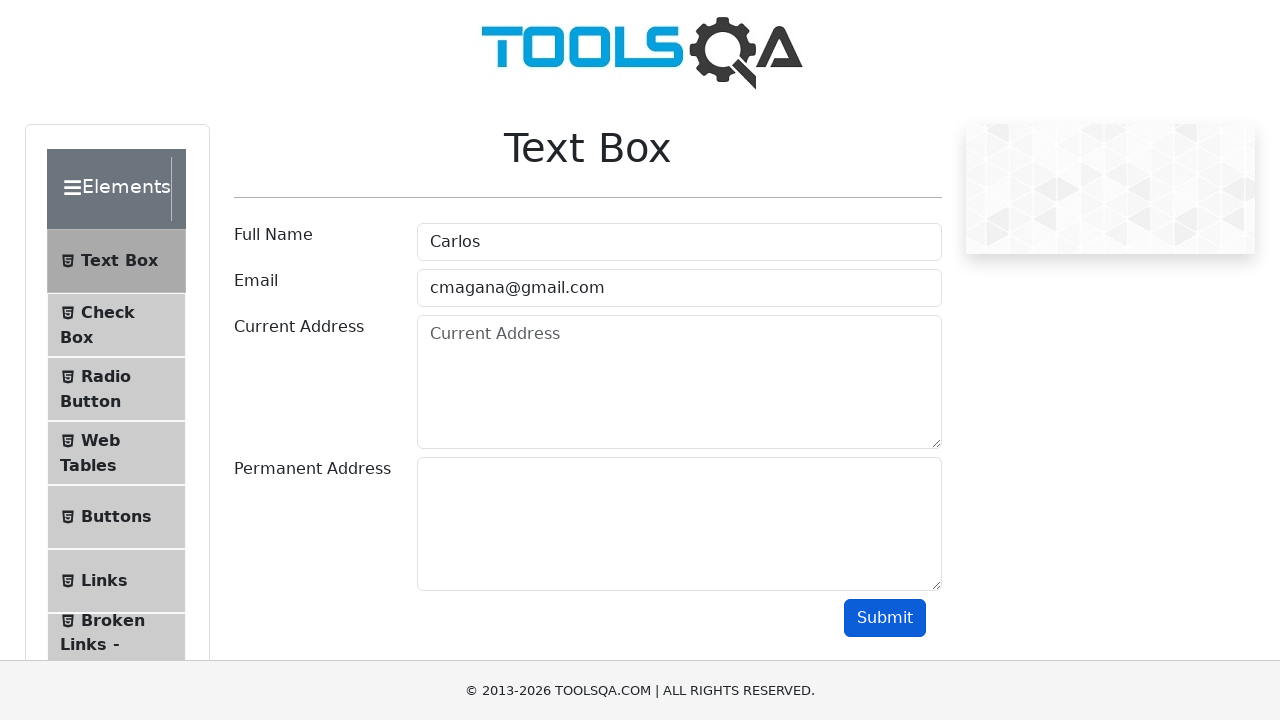